Tests the add-to-cart functionality on BStackDemo by clicking the add to cart button for a product and verifying the product appears in the shopping cart with the correct name.

Starting URL: https://bstackdemo.com/

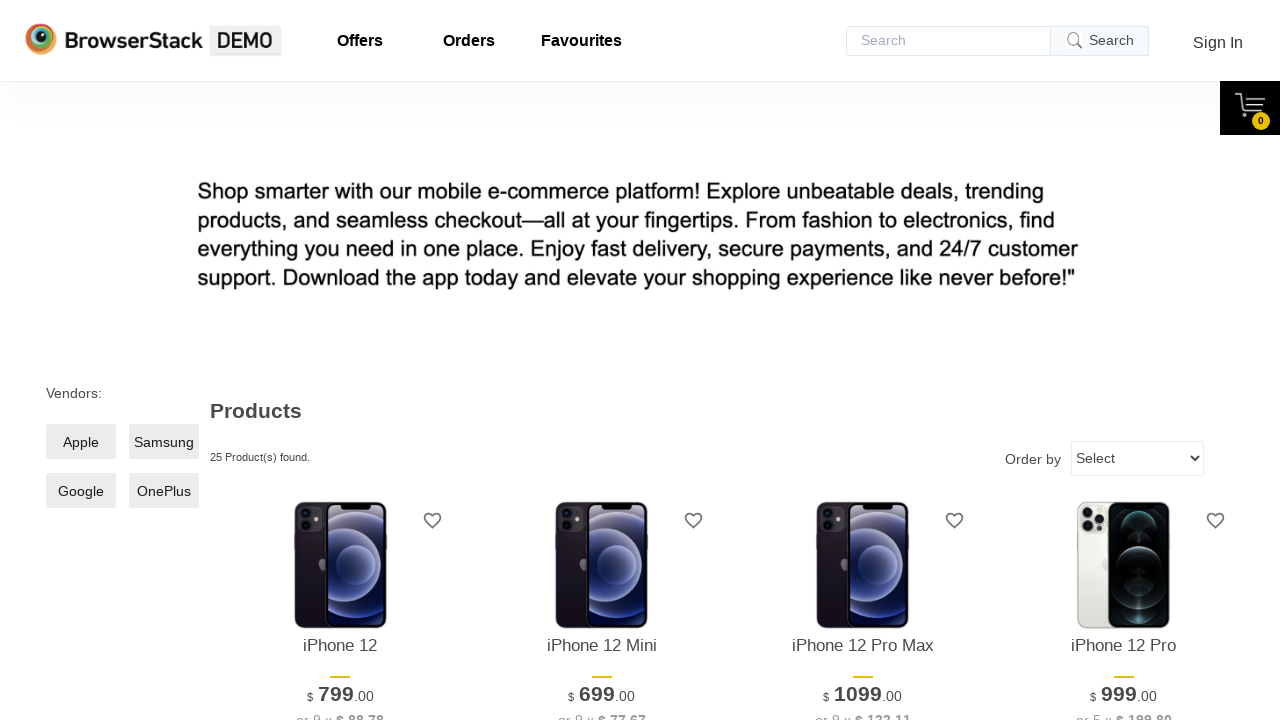

Retrieved product #3 name from page
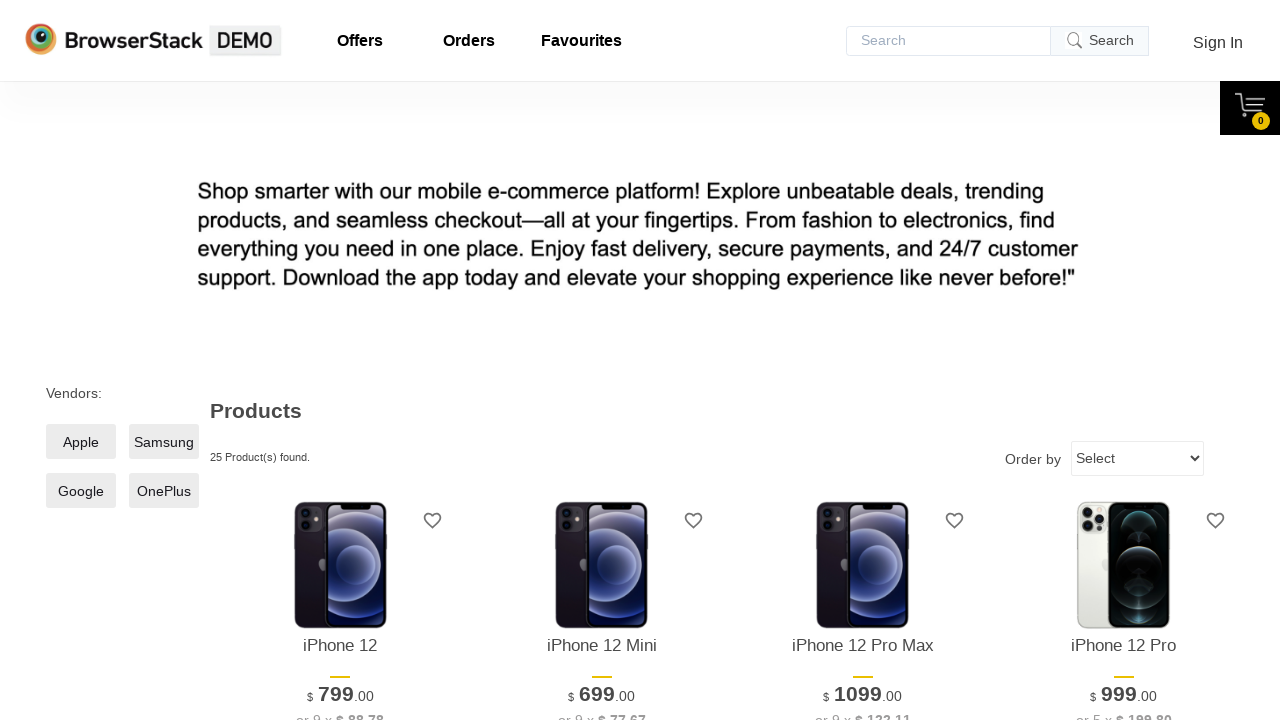

Clicked add to cart button for product #3 at (863, 361) on #\33  > .shelf-item__buy-btn
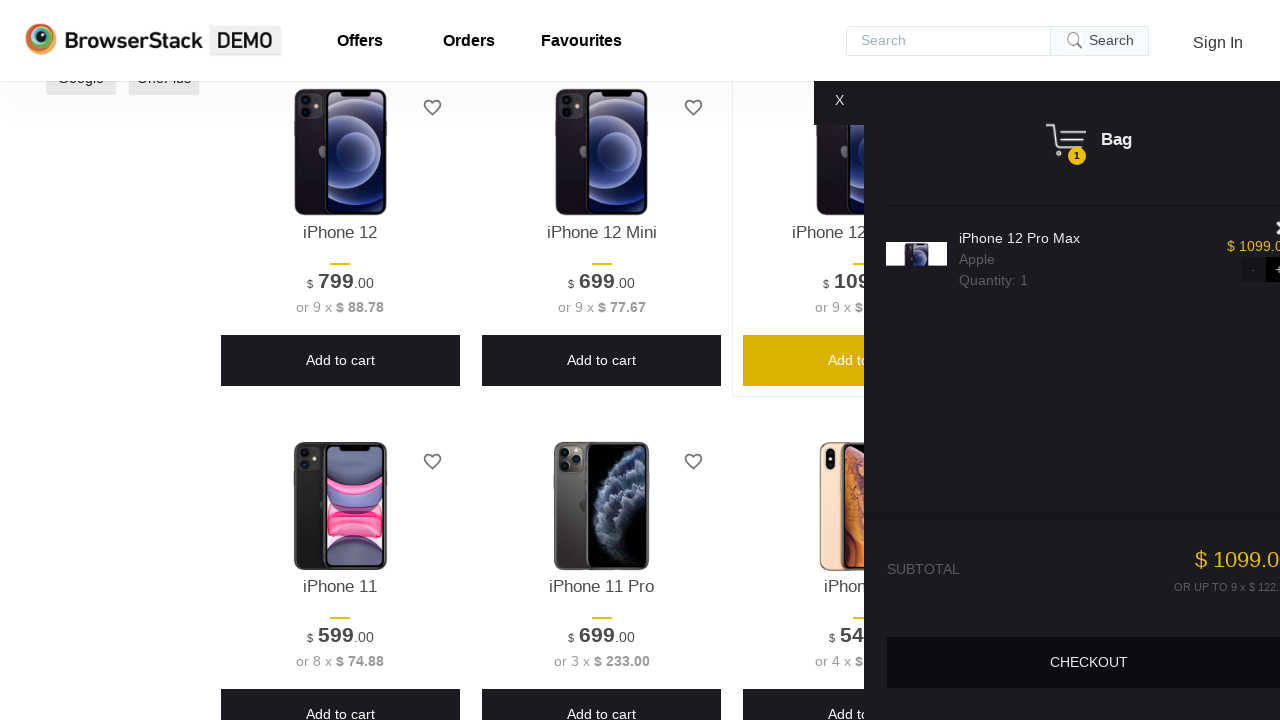

Shopping cart opened
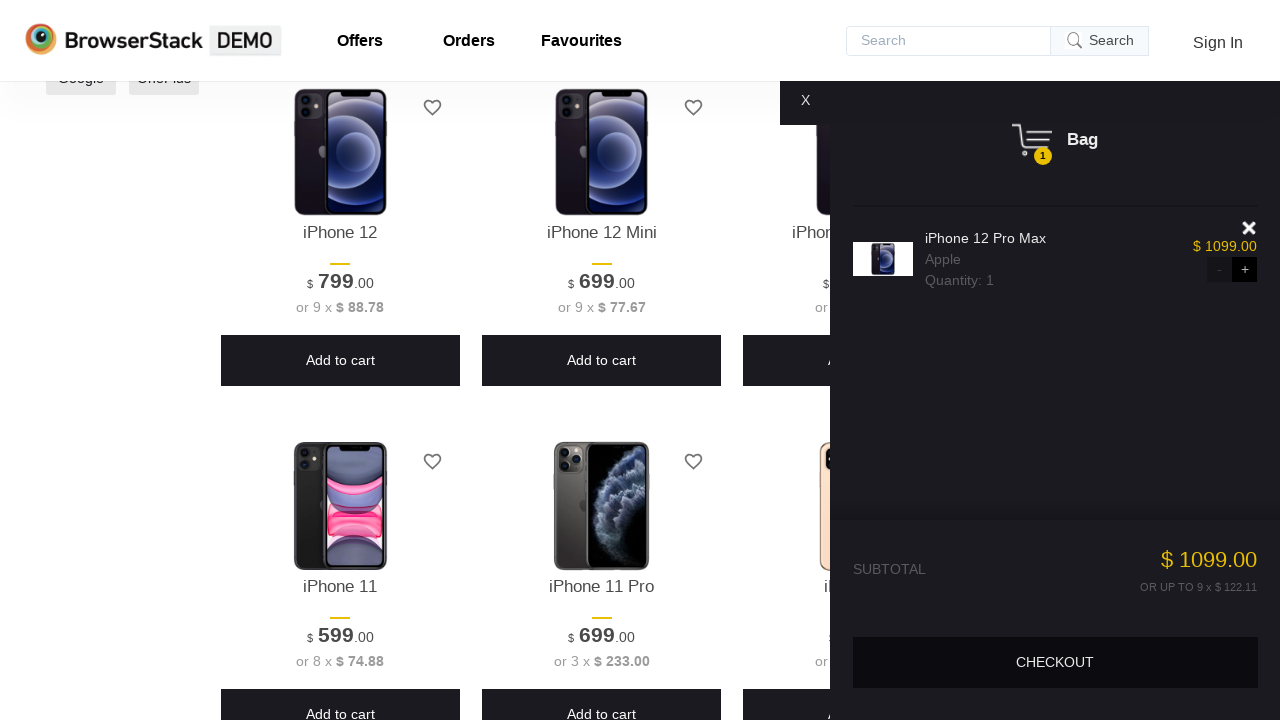

Retrieved product name from shopping cart
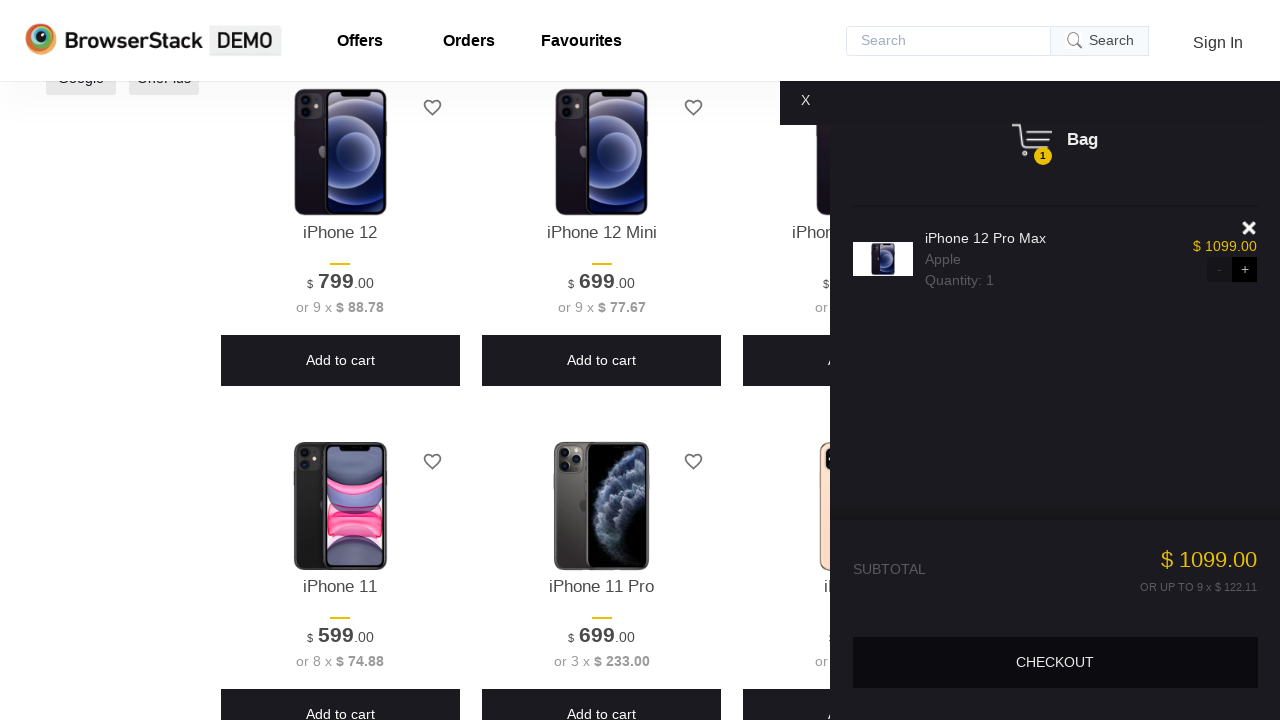

Verified that product in cart 'iPhone 12 Pro Max' matches added product 'iPhone 12 Pro Max'
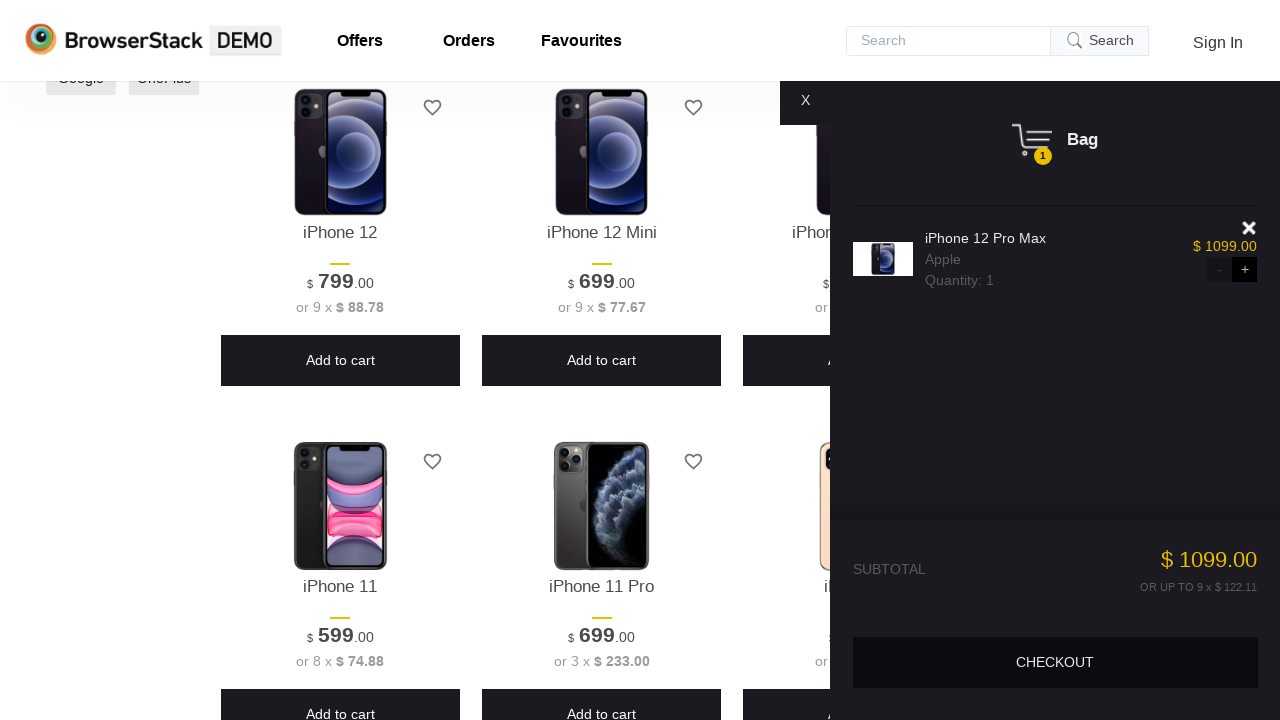

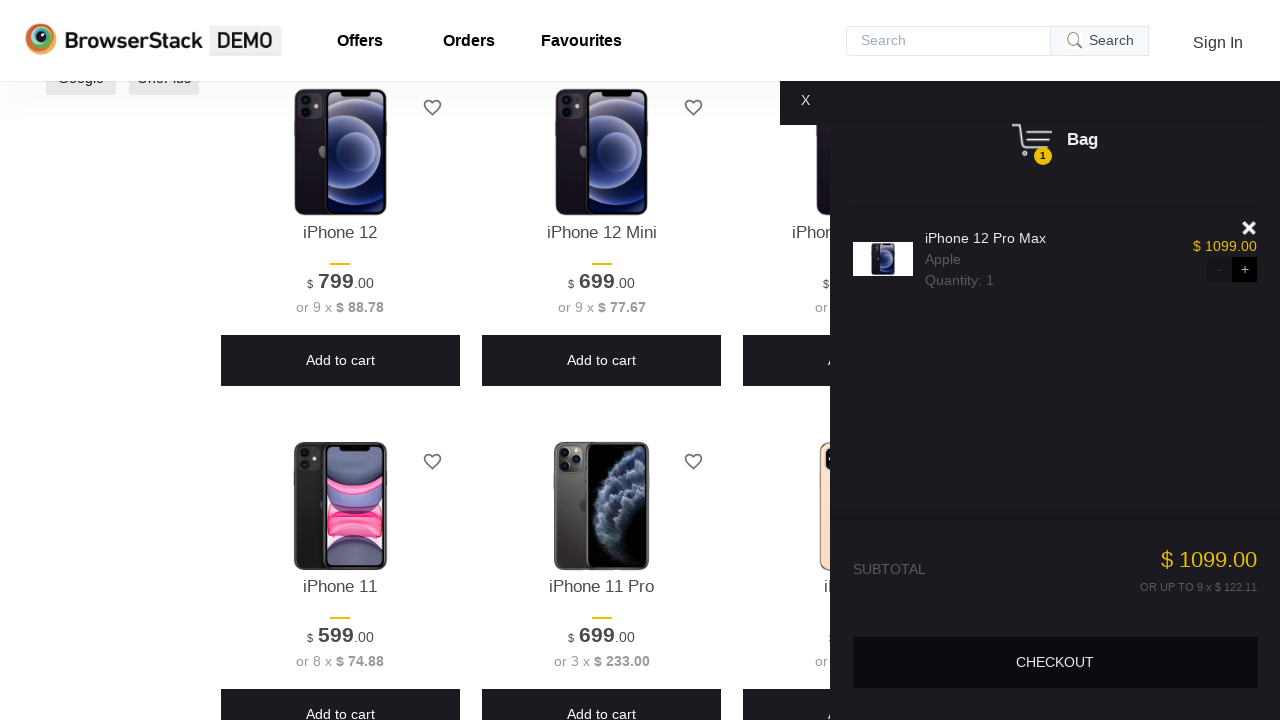